Tests clicking a simple JavaScript alert and accepting it, then verifies the result message

Starting URL: https://the-internet.herokuapp.com/javascript_alerts

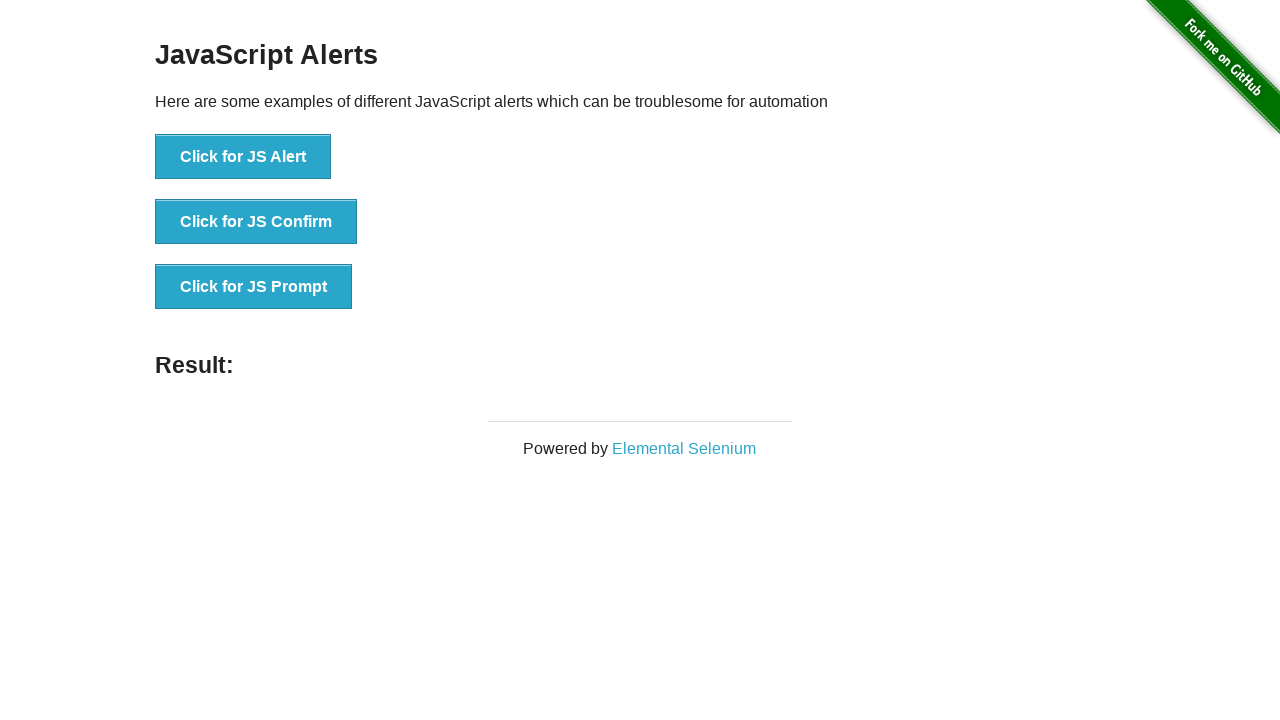

Set up dialog handler to accept alerts
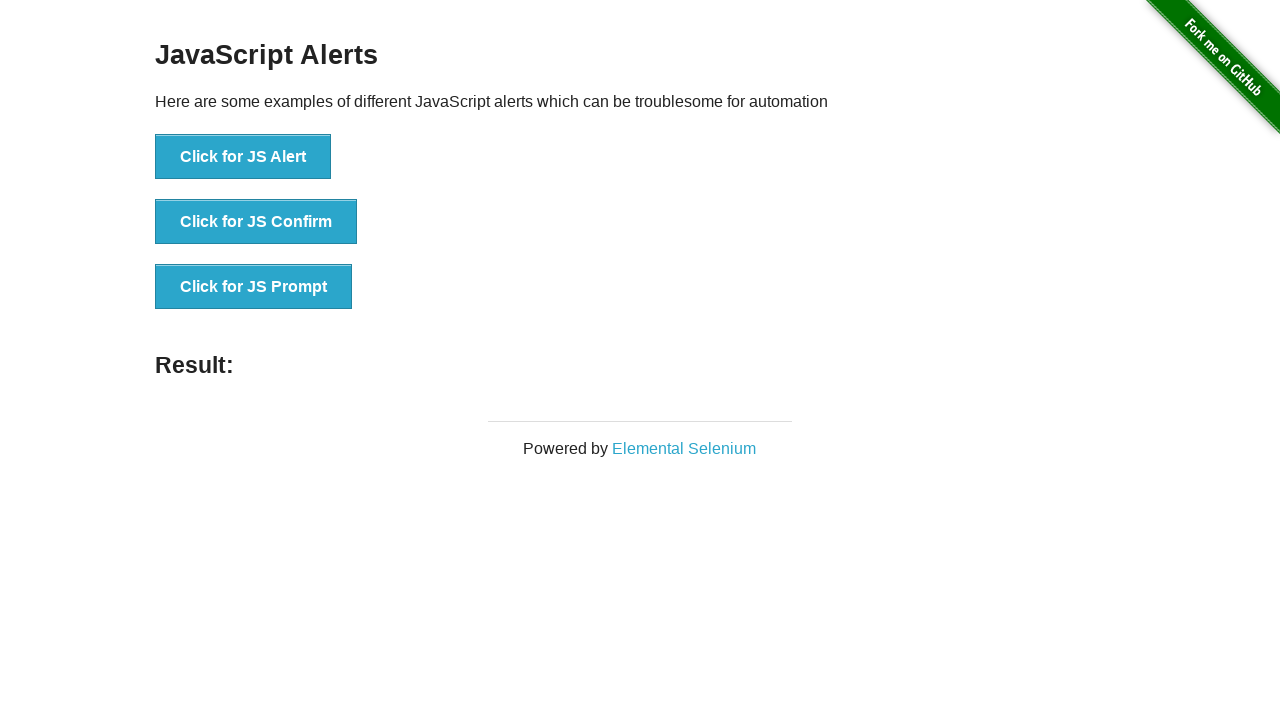

Clicked 'Click for JS Alert' button to trigger JavaScript alert at (243, 157) on button:has-text('Click for JS Alert')
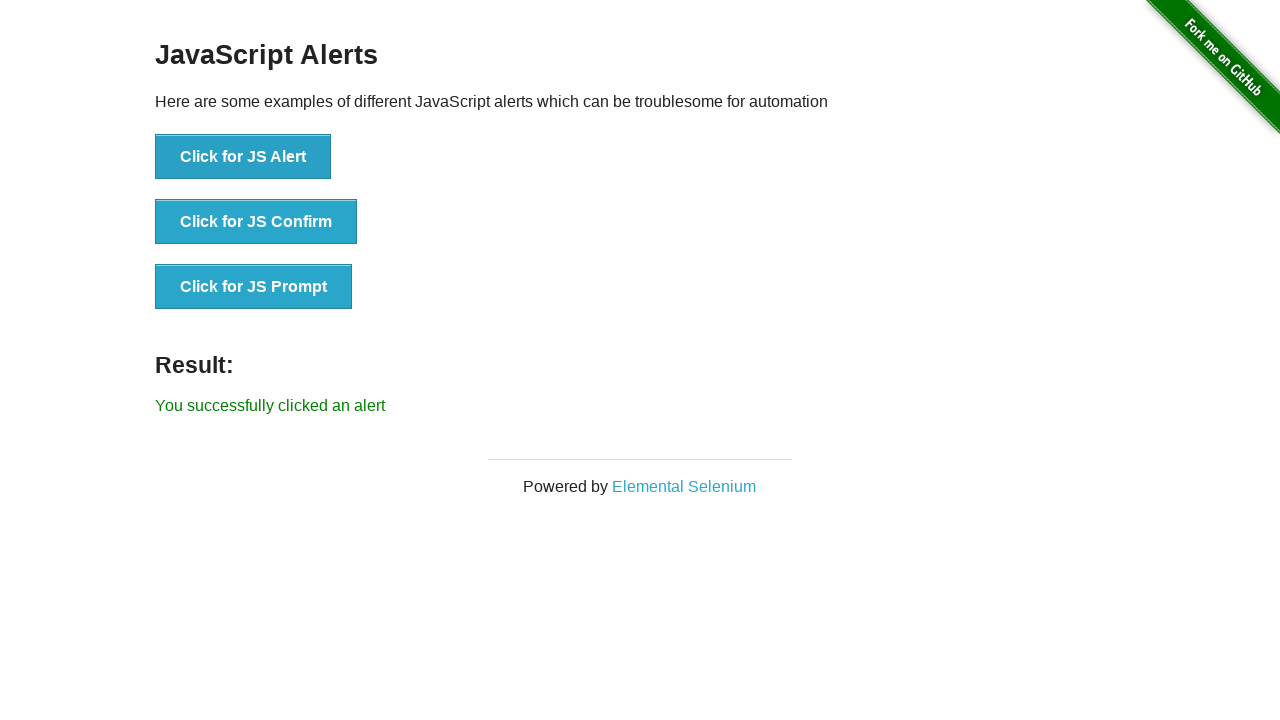

Verified success message 'You successfully clicked an alert' appeared
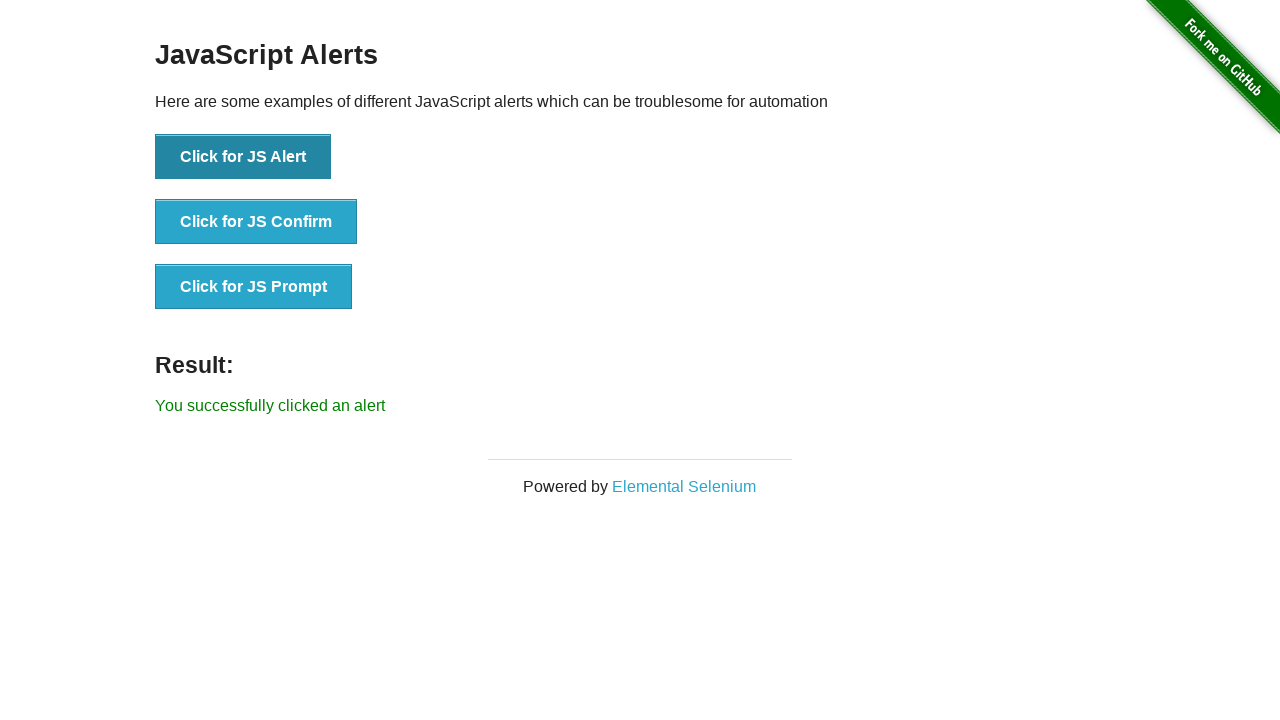

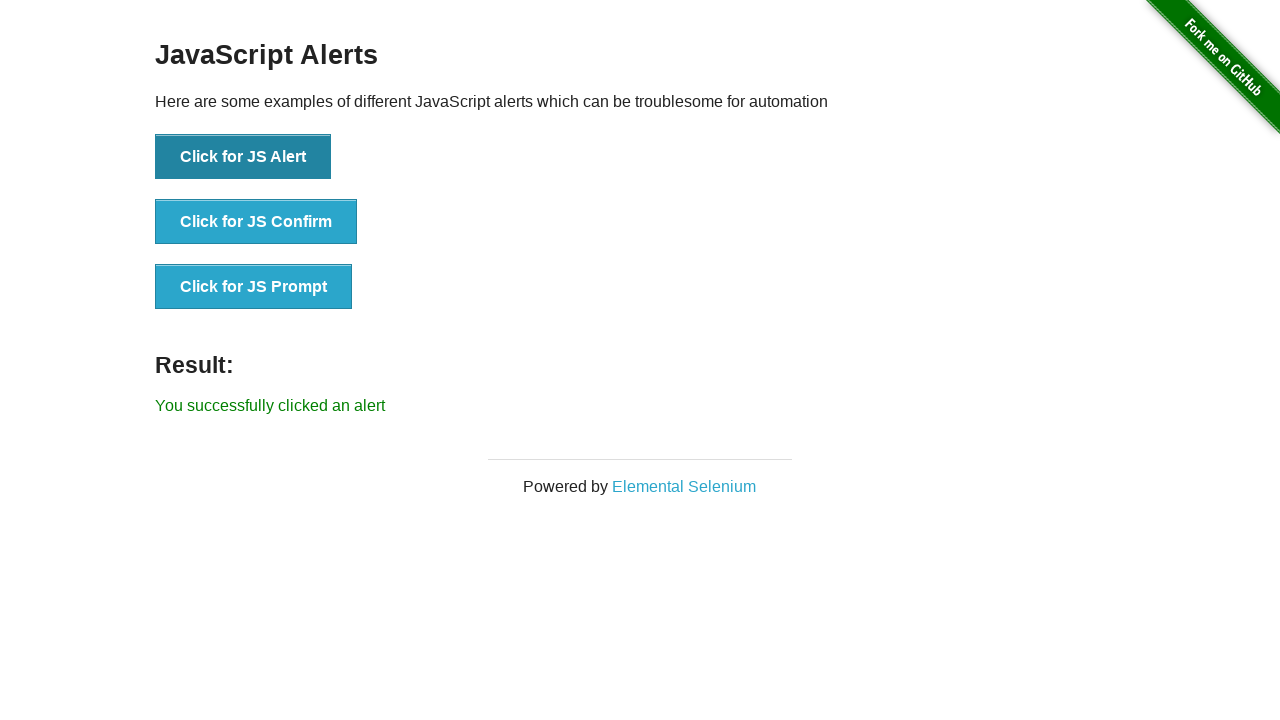